Tests horizontal slider functionality by pressing the up arrow key 10 times to move the slider and verifies the range value changes from 0

Starting URL: http://the-internet.herokuapp.com/horizontal_slider

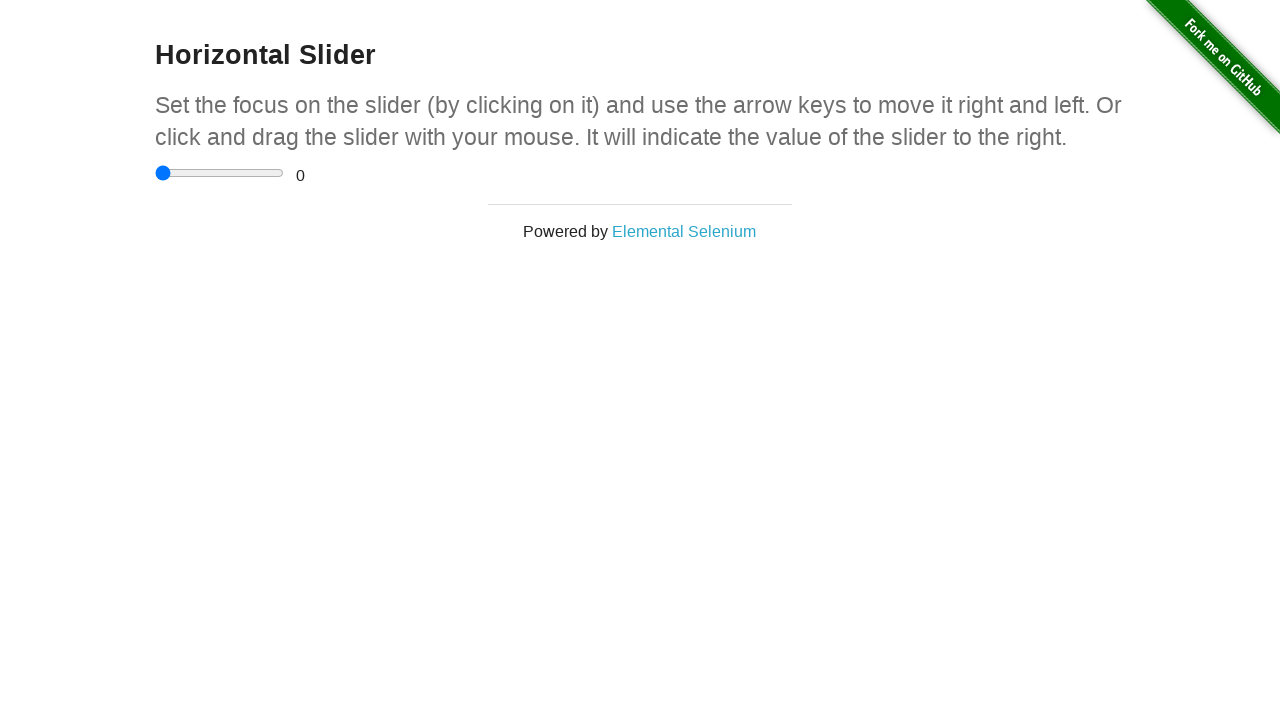

Located horizontal slider input element
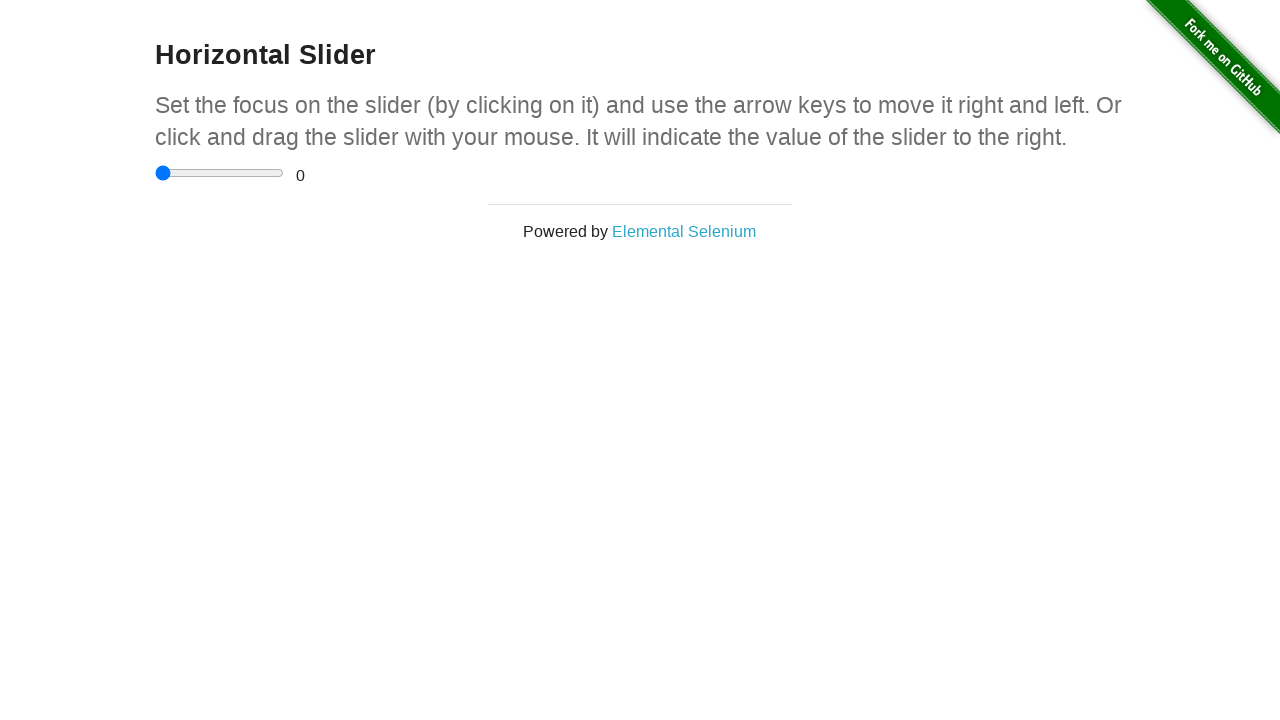

Slider element is visible and ready
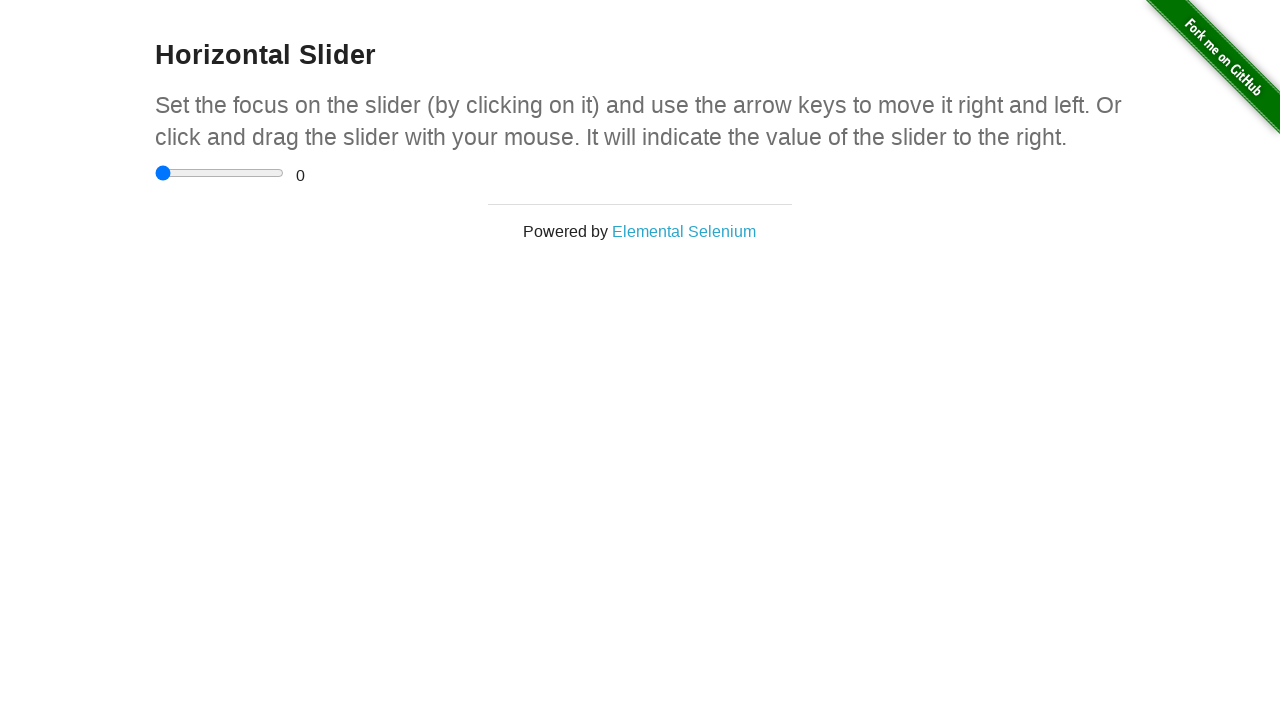

Pressed ArrowUp key to move slider right on .sliderContainer > input:nth-child(1)
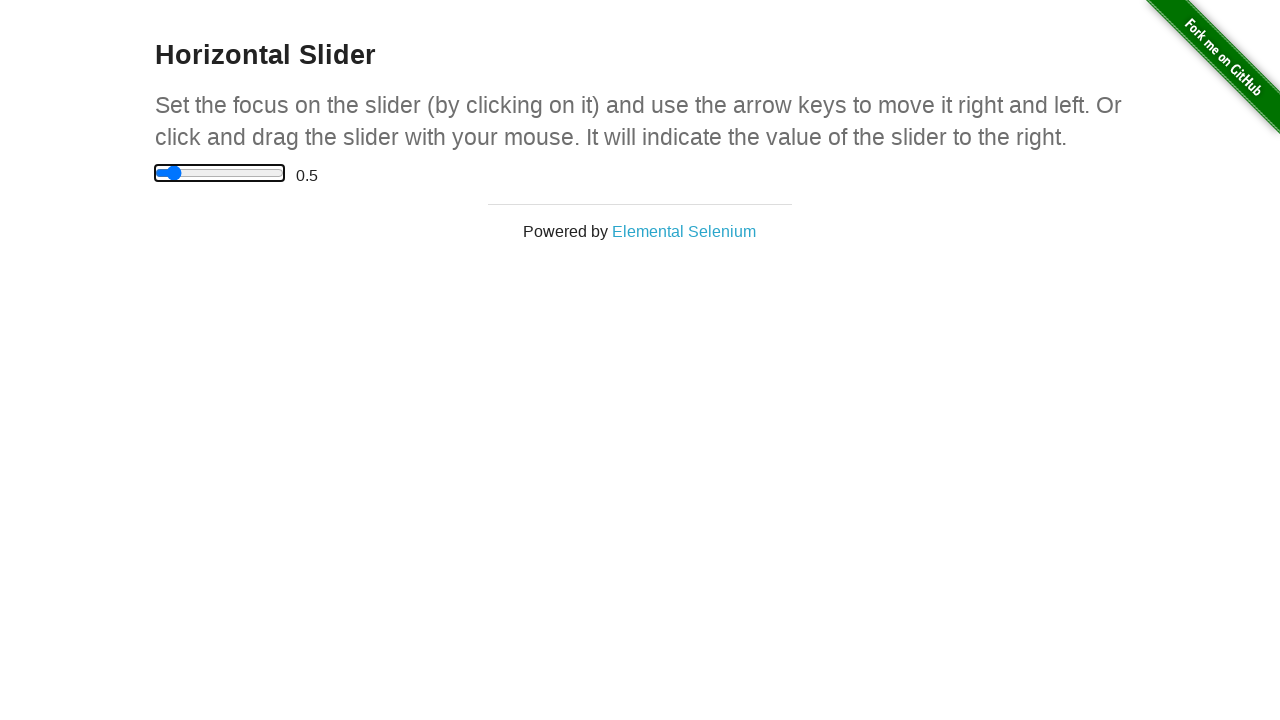

Pressed ArrowUp key to move slider right on .sliderContainer > input:nth-child(1)
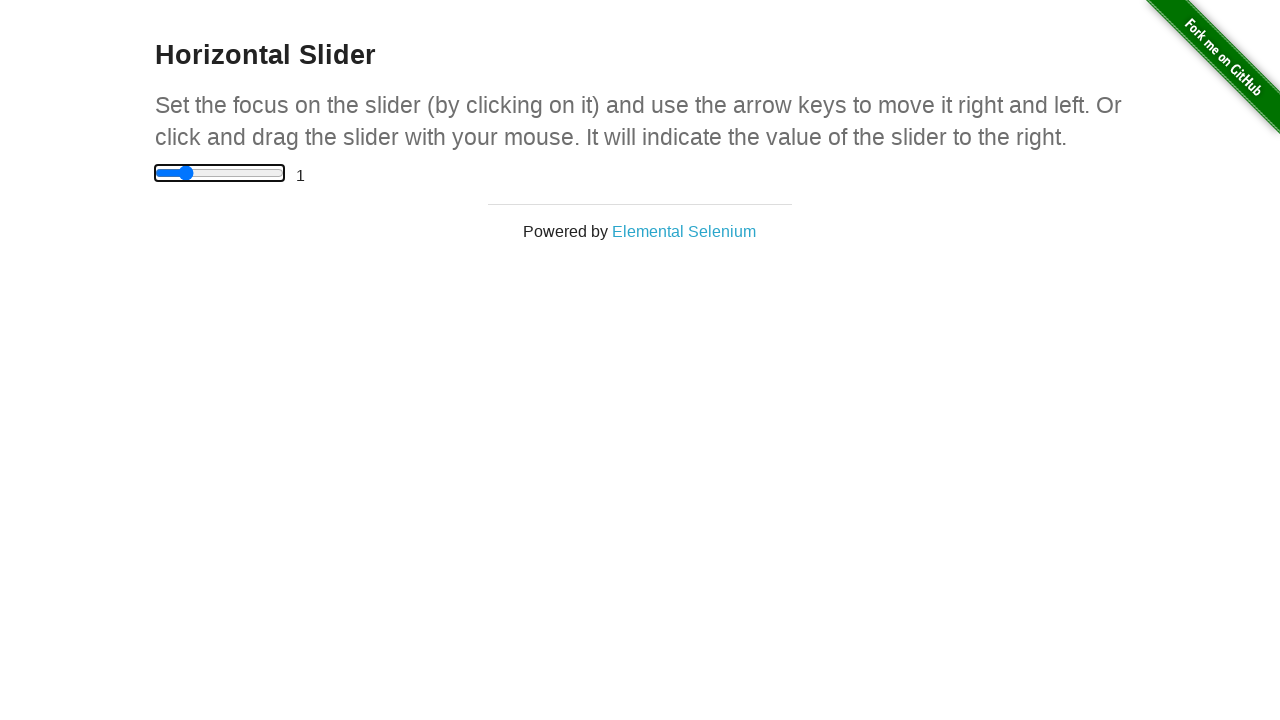

Pressed ArrowUp key to move slider right on .sliderContainer > input:nth-child(1)
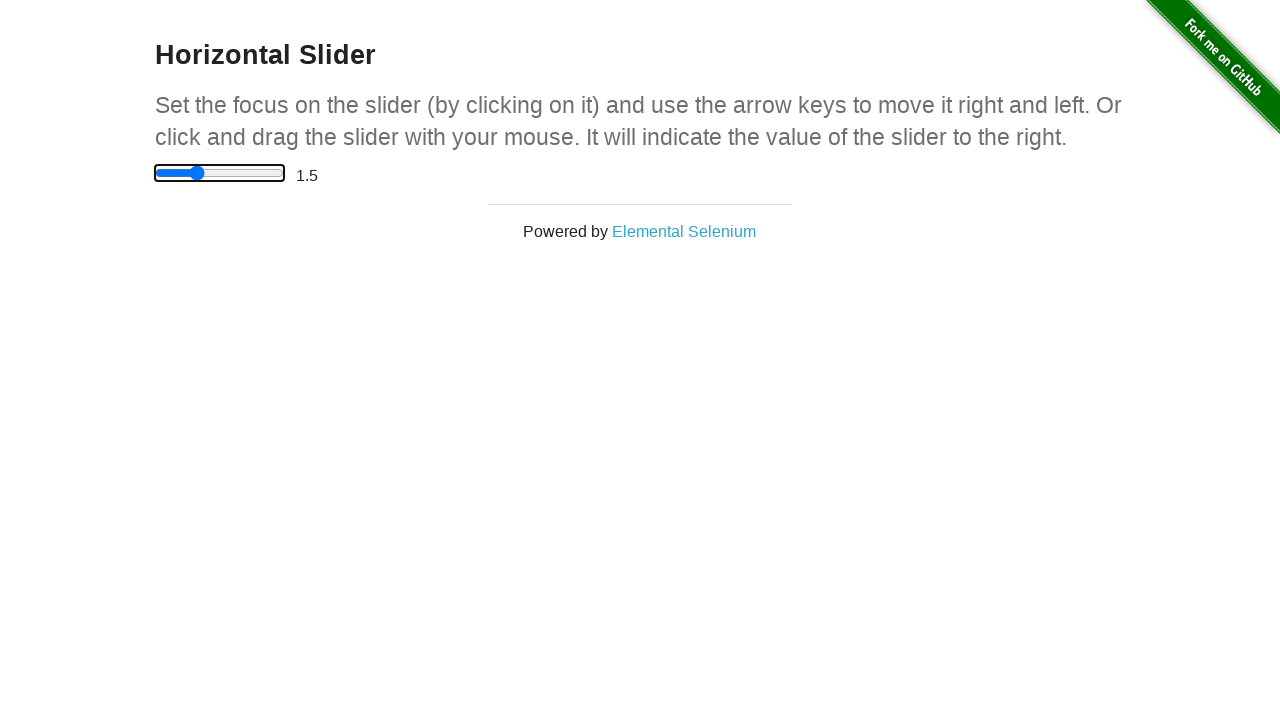

Pressed ArrowUp key to move slider right on .sliderContainer > input:nth-child(1)
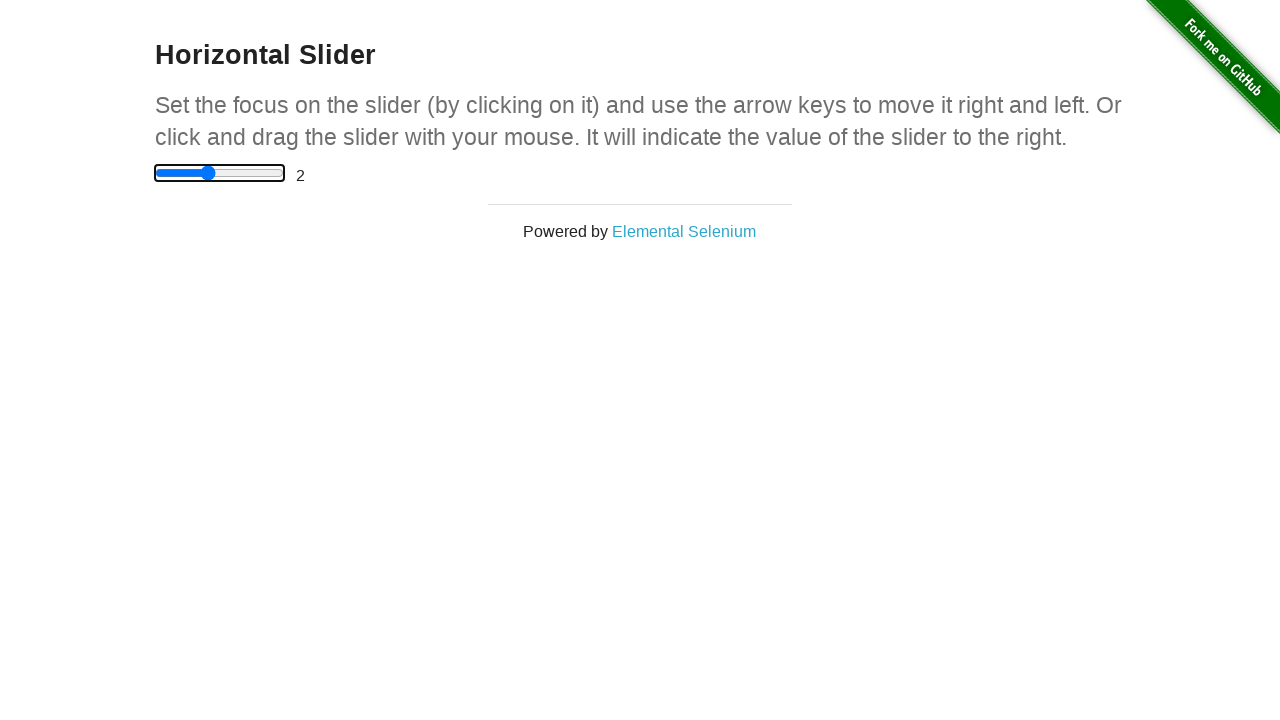

Pressed ArrowUp key to move slider right on .sliderContainer > input:nth-child(1)
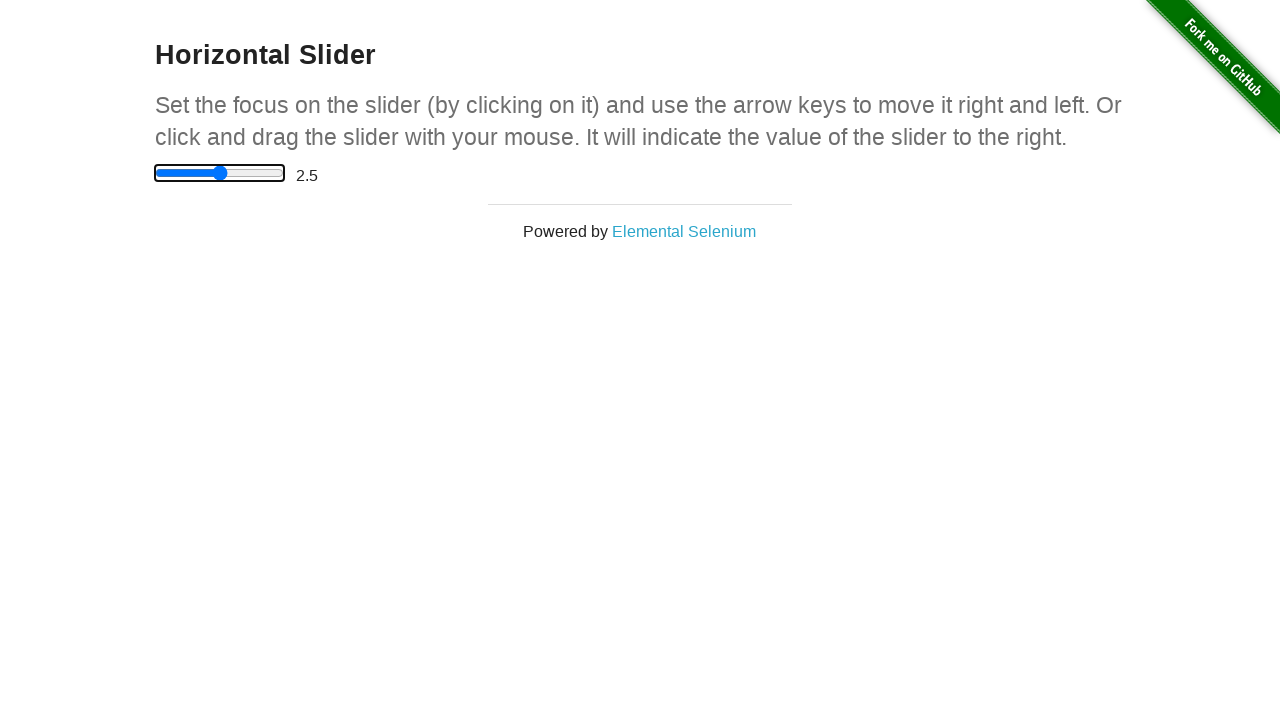

Pressed ArrowUp key to move slider right on .sliderContainer > input:nth-child(1)
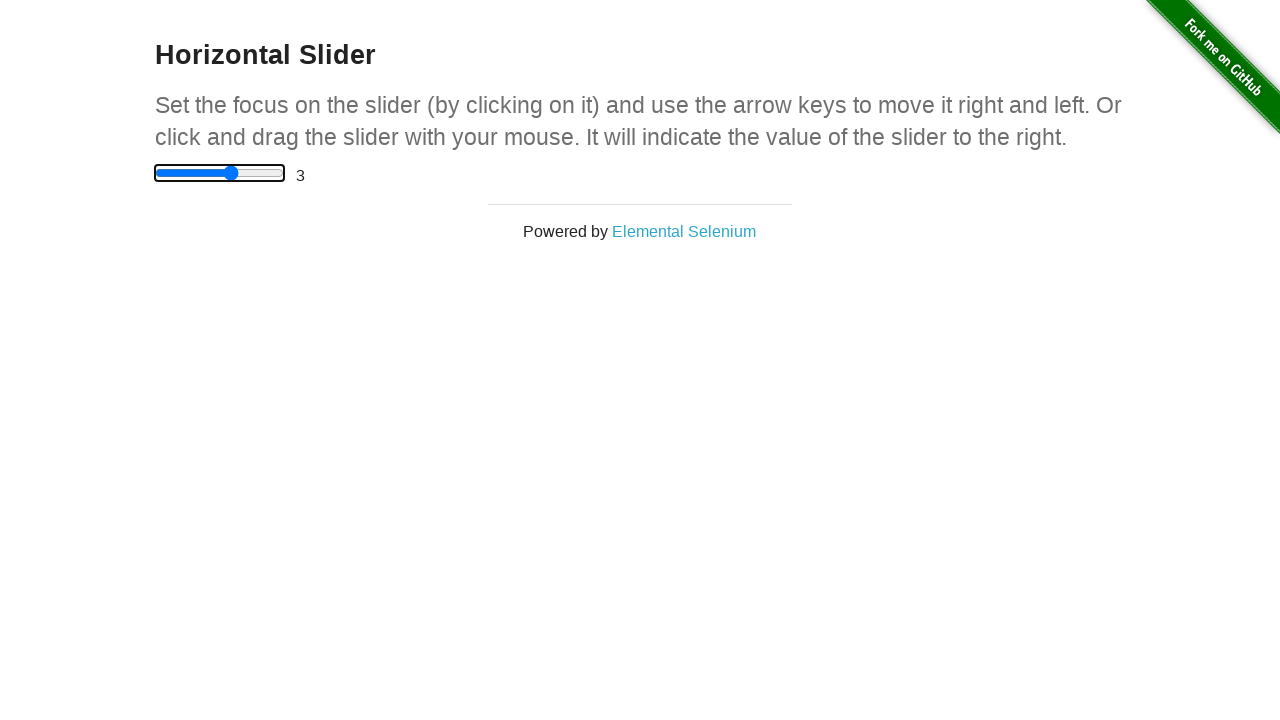

Pressed ArrowUp key to move slider right on .sliderContainer > input:nth-child(1)
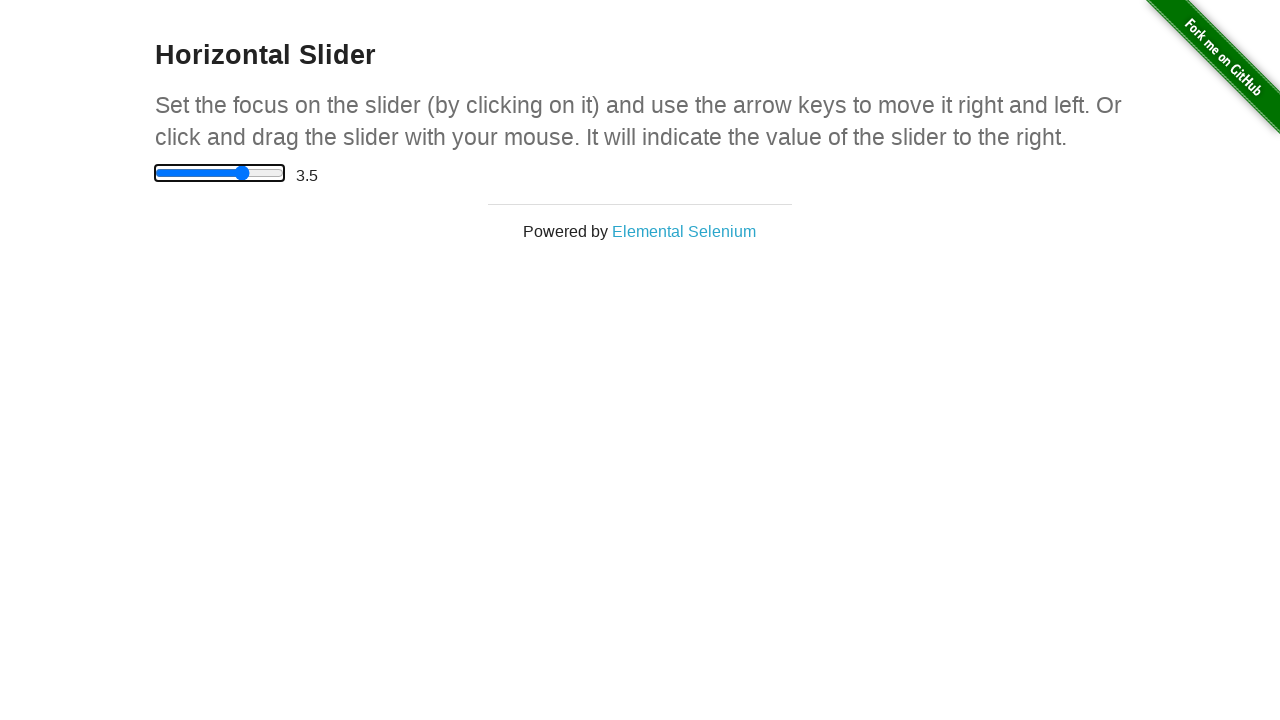

Pressed ArrowUp key to move slider right on .sliderContainer > input:nth-child(1)
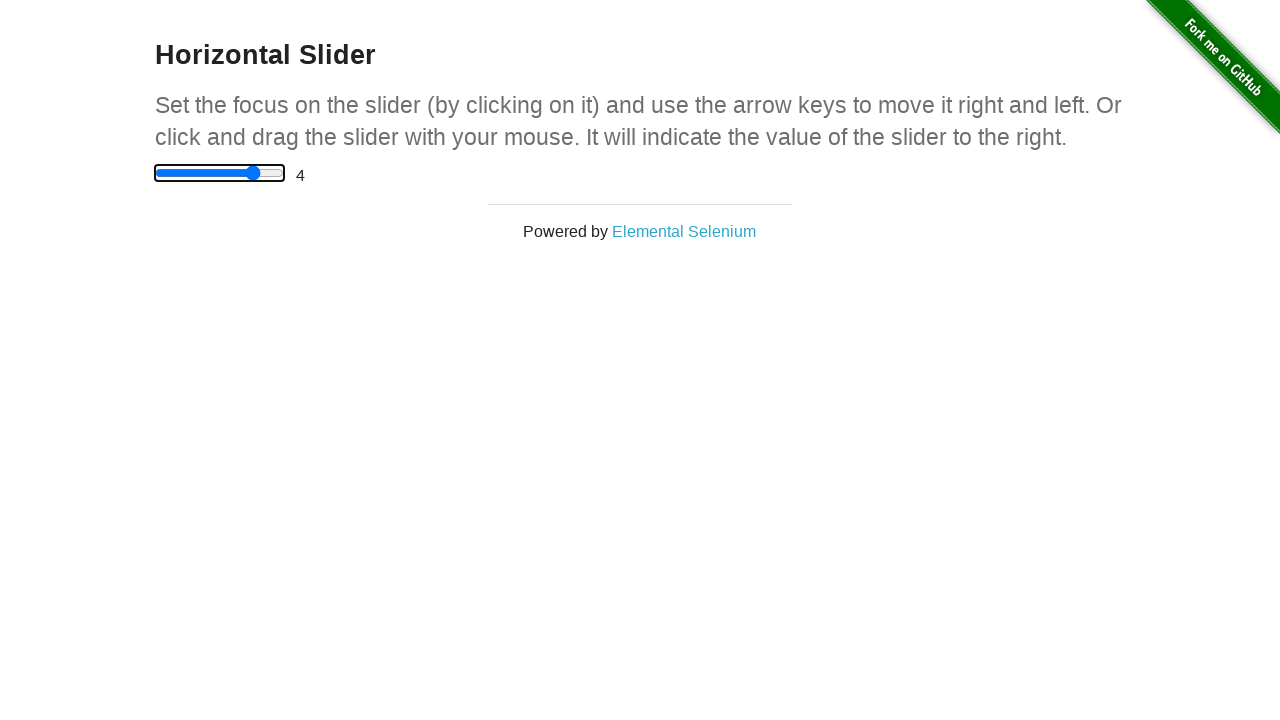

Pressed ArrowUp key to move slider right on .sliderContainer > input:nth-child(1)
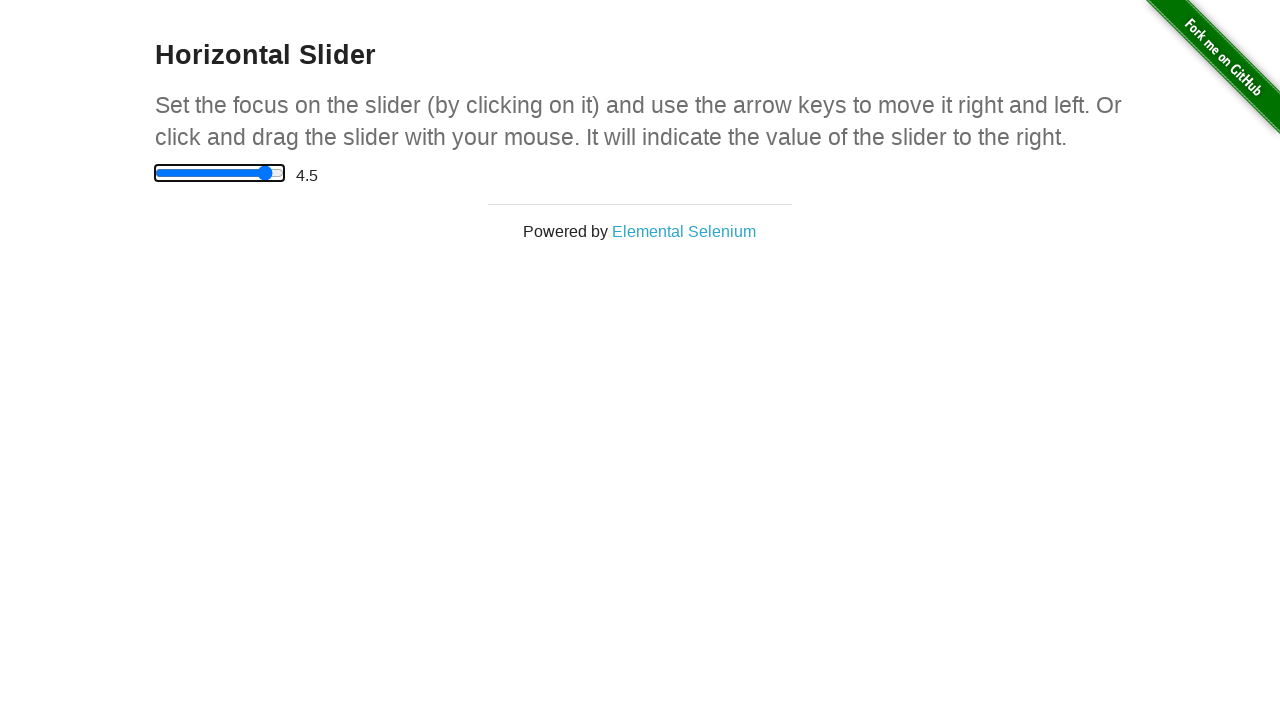

Pressed ArrowUp key to move slider right on .sliderContainer > input:nth-child(1)
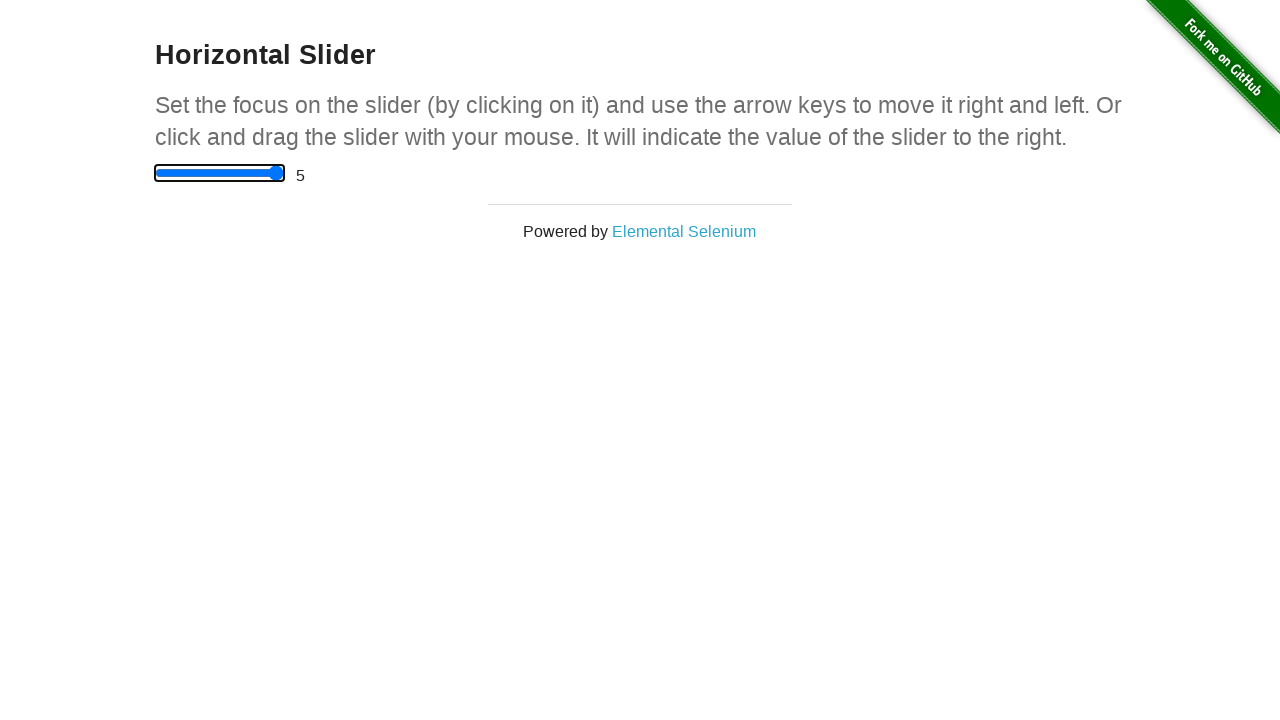

Located range value display element
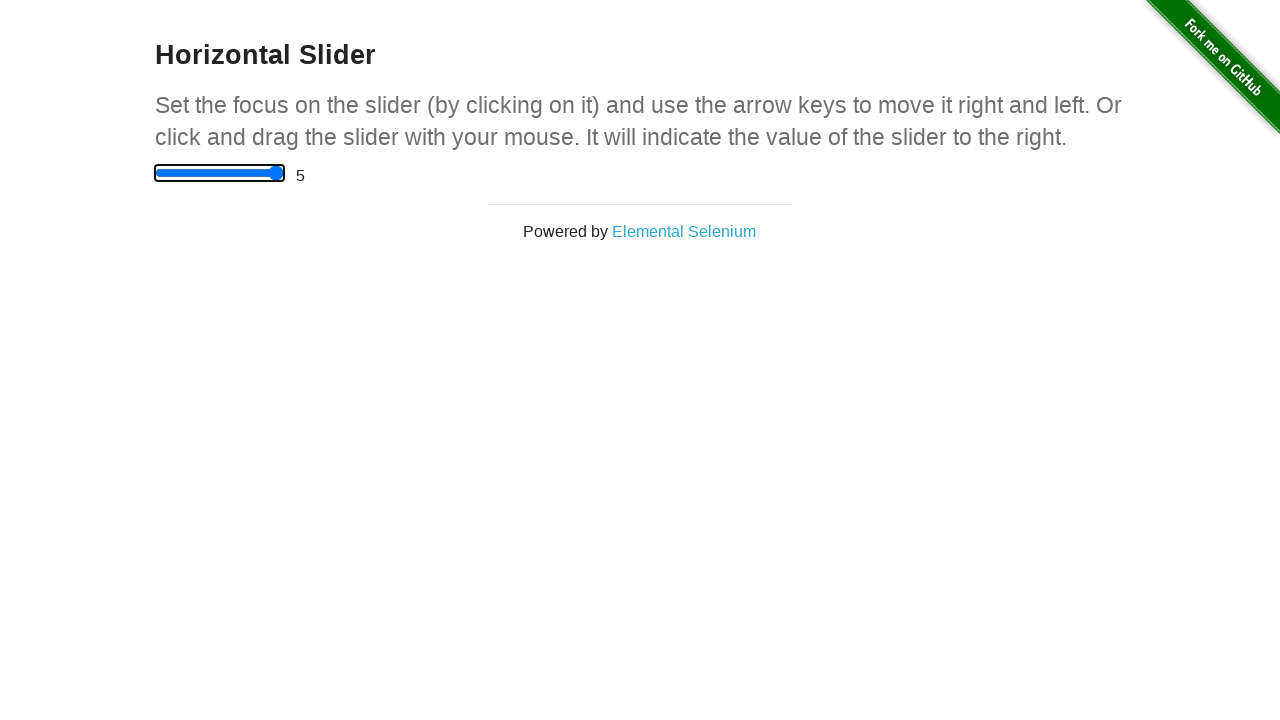

Retrieved range value: 5
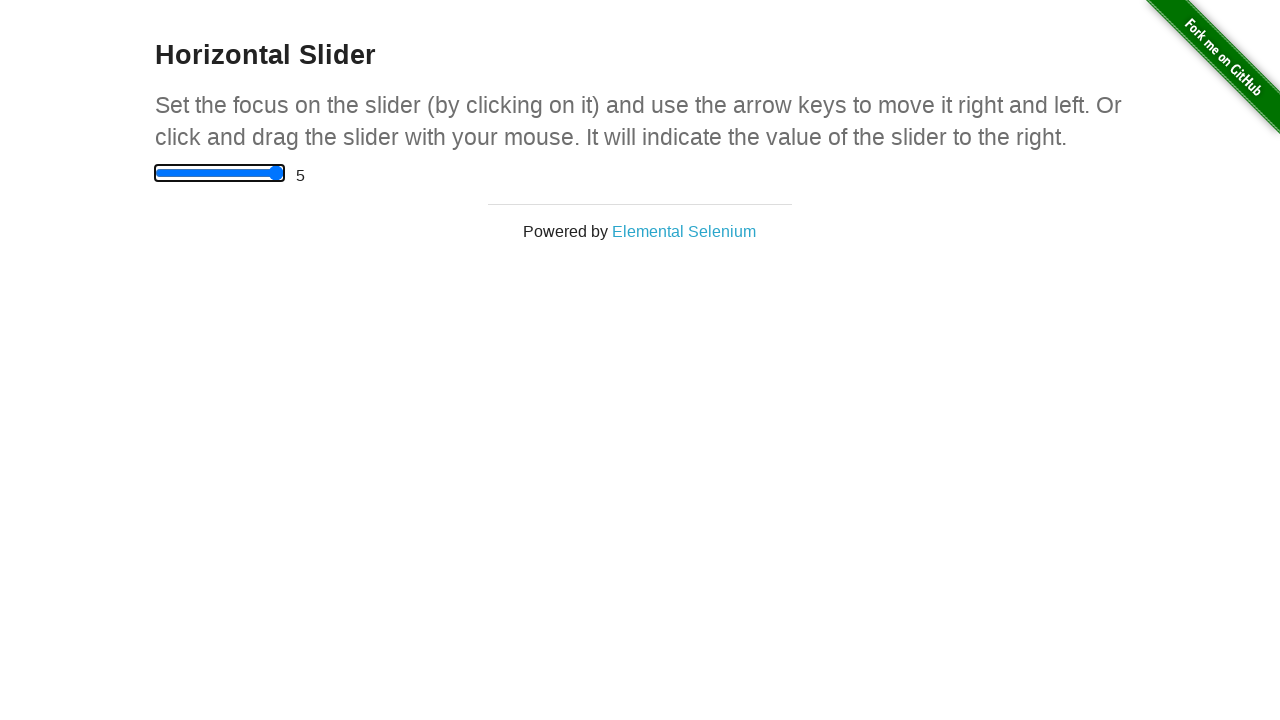

Assertion passed: slider value changed from 0
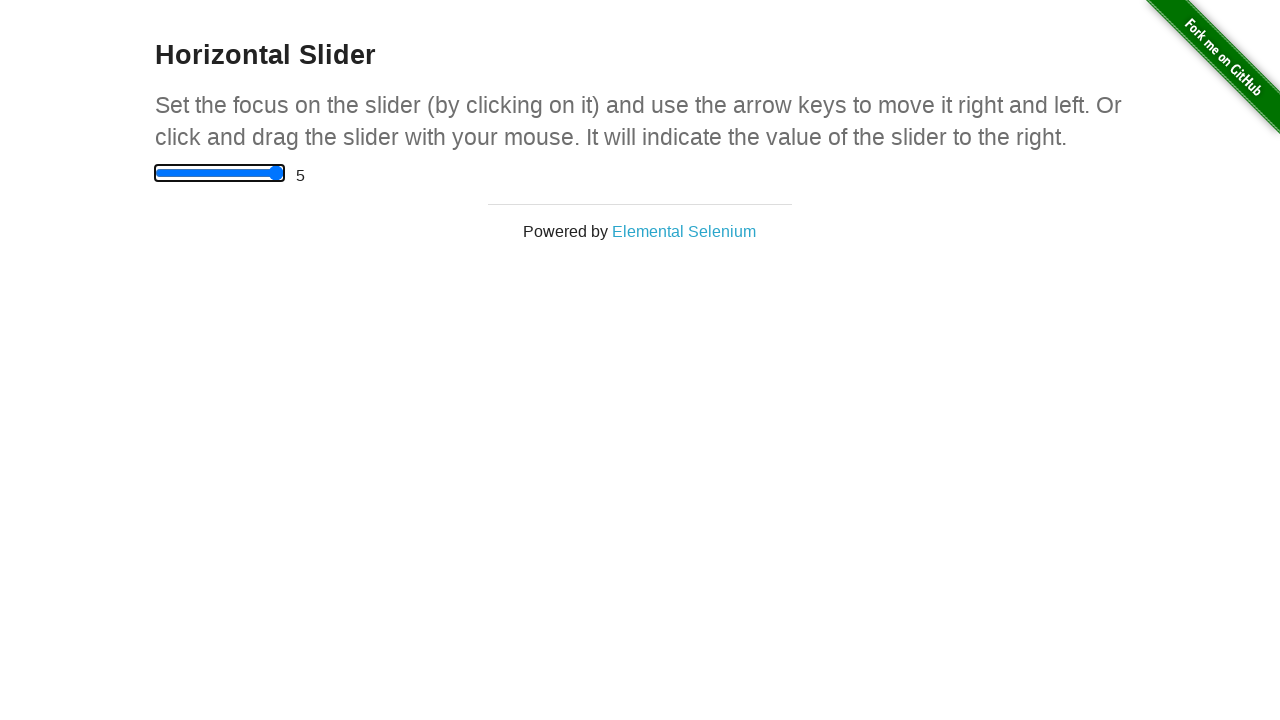

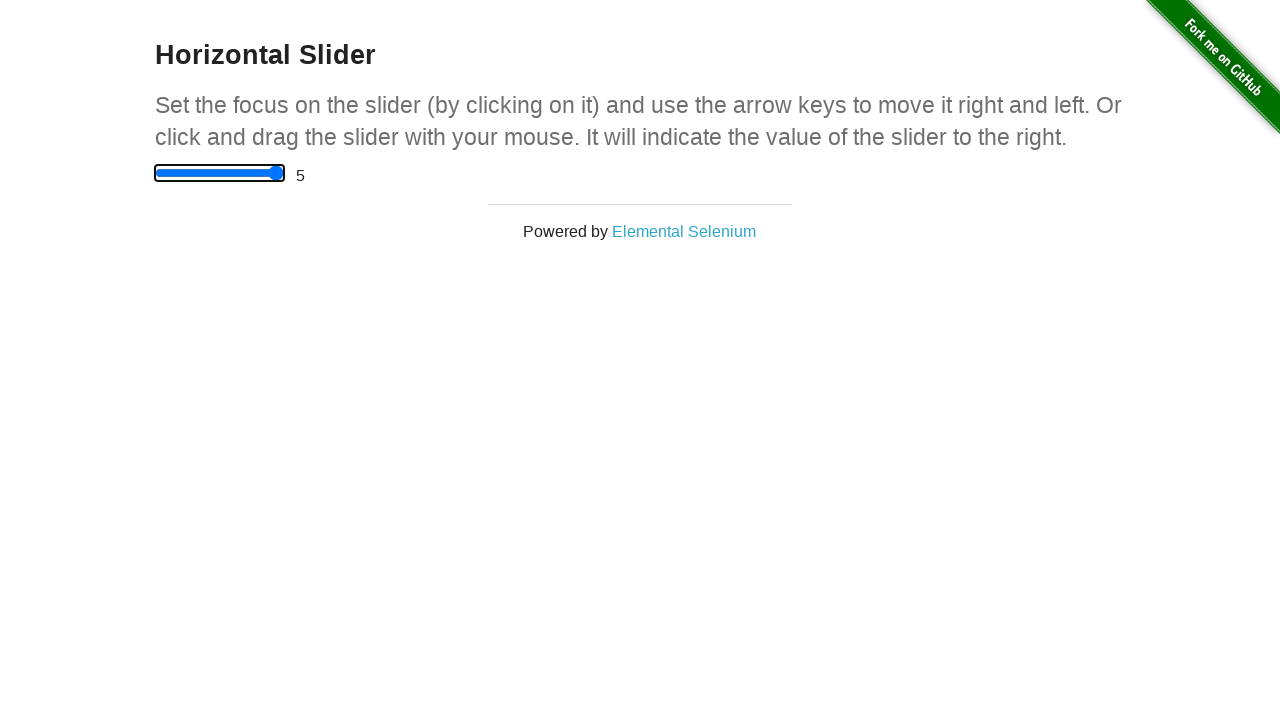